Navigates to Outlook homepage and verifies the page loads by checking the title

Starting URL: http://outlook.com

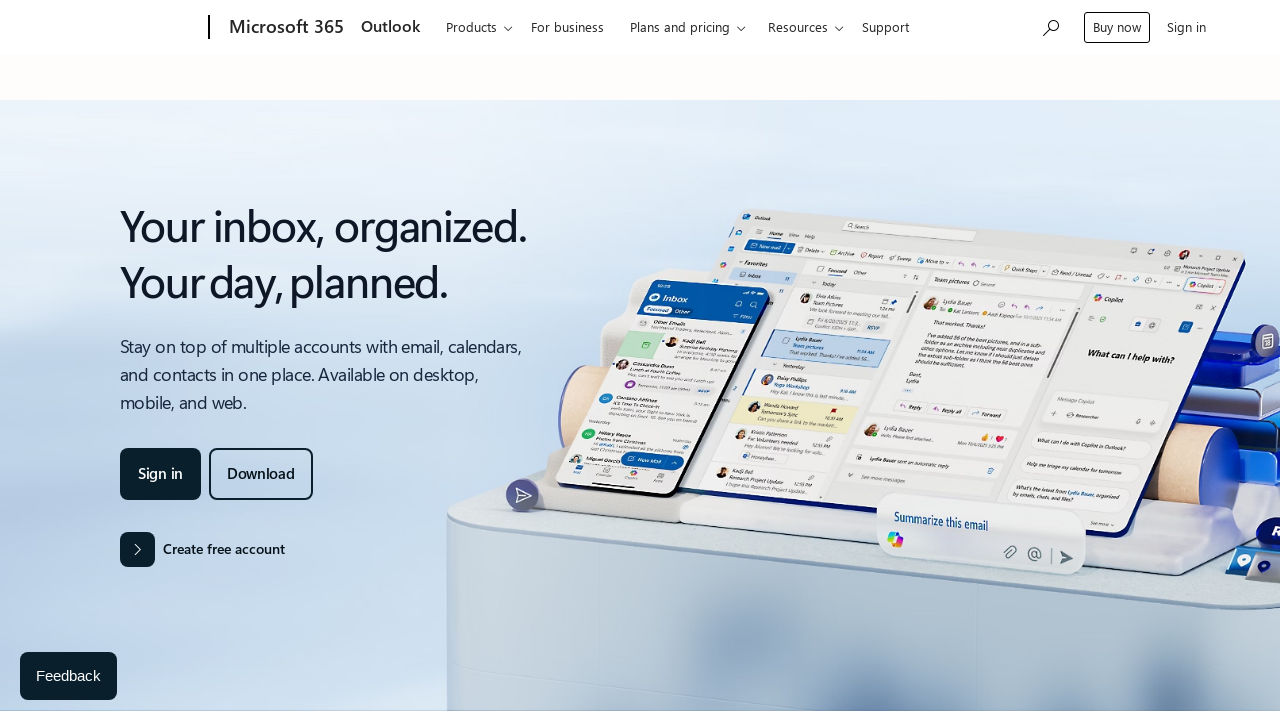

Navigated to Outlook homepage at http://outlook.com
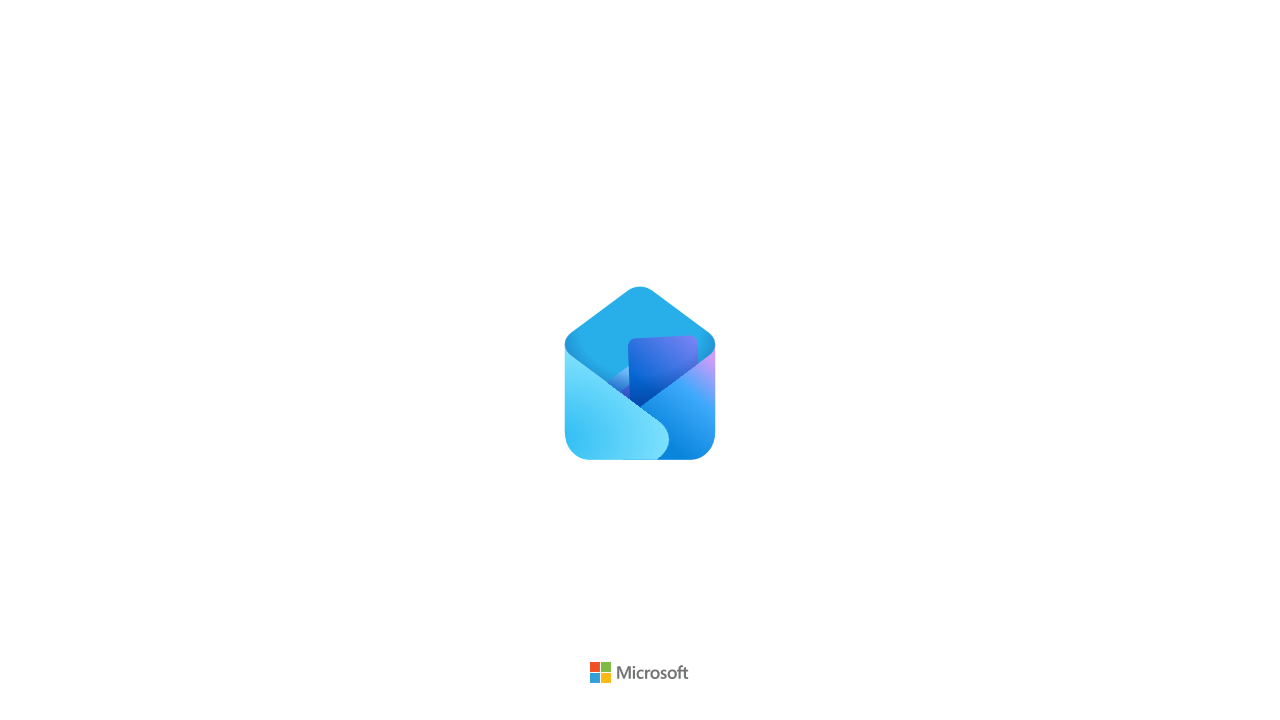

Page DOM content loaded
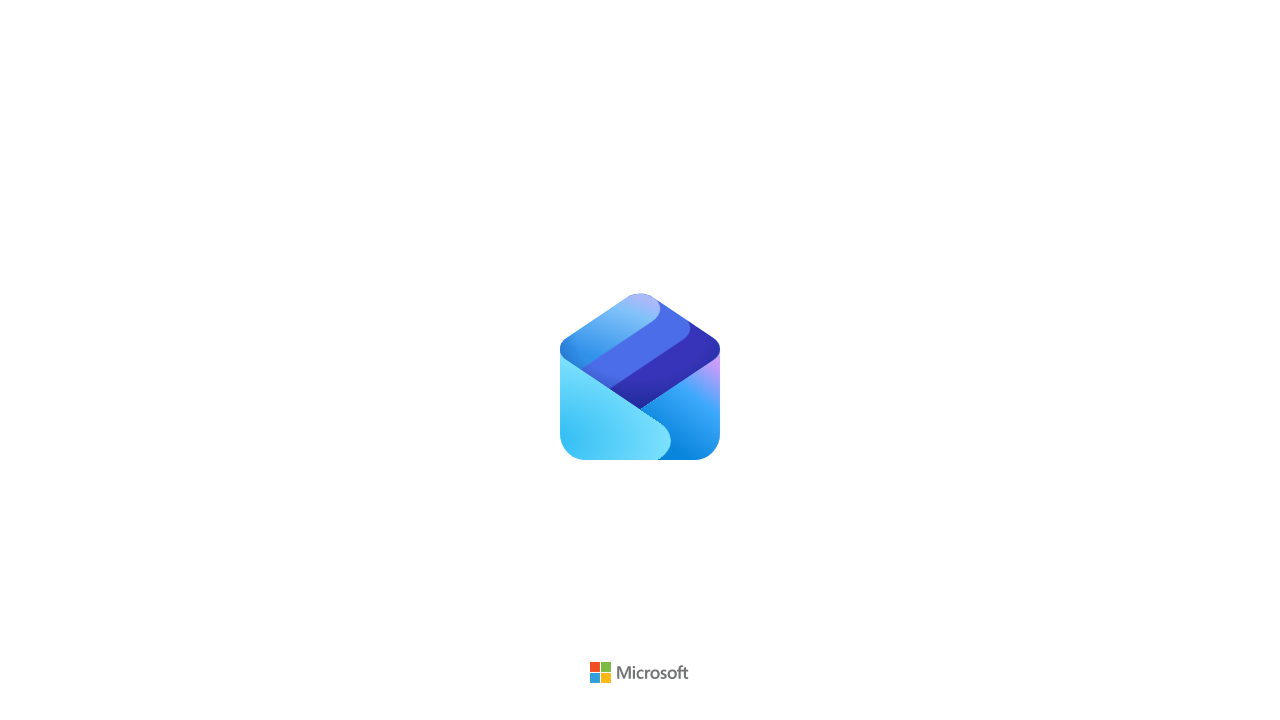

Retrieved page title: Outlook
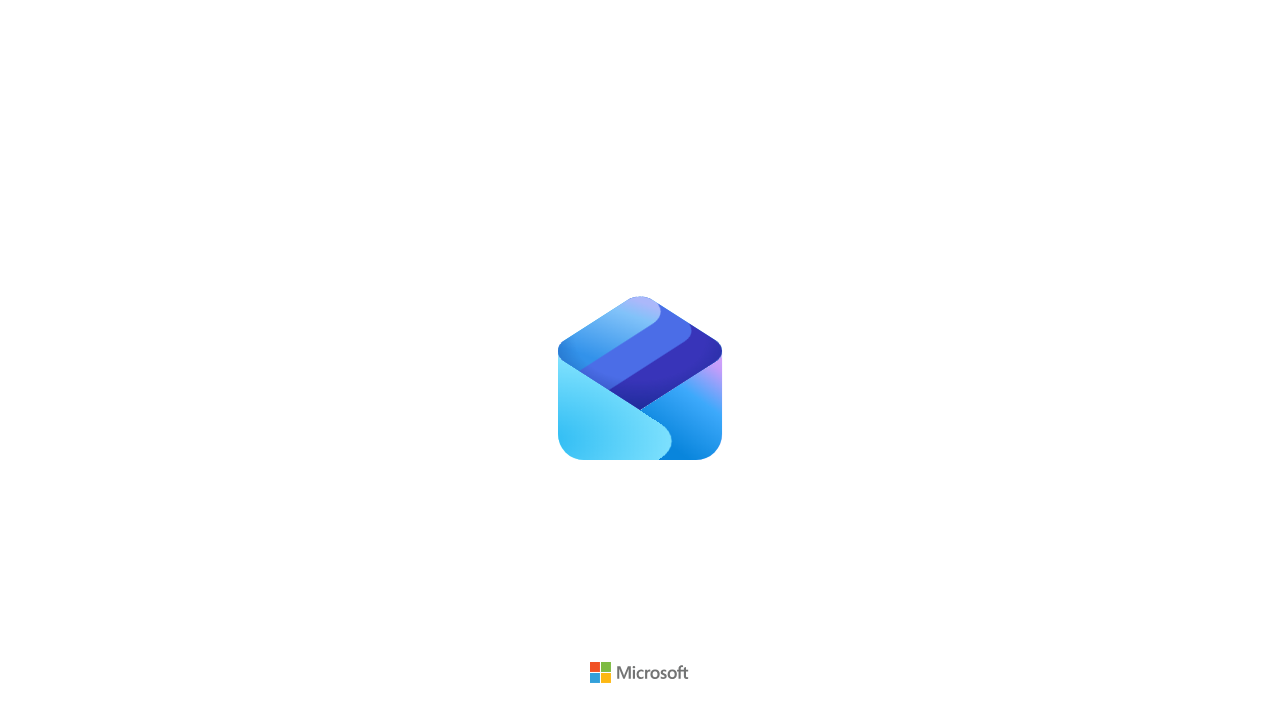

Printed page title to console: Outlook
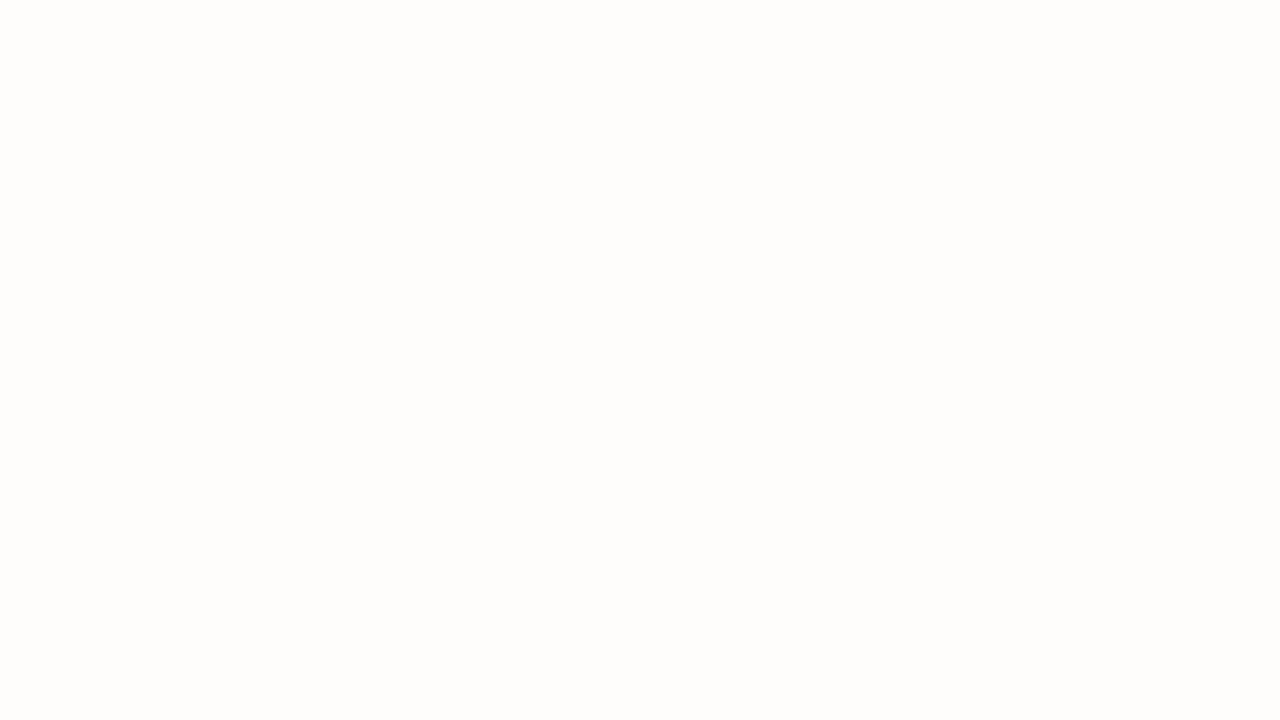

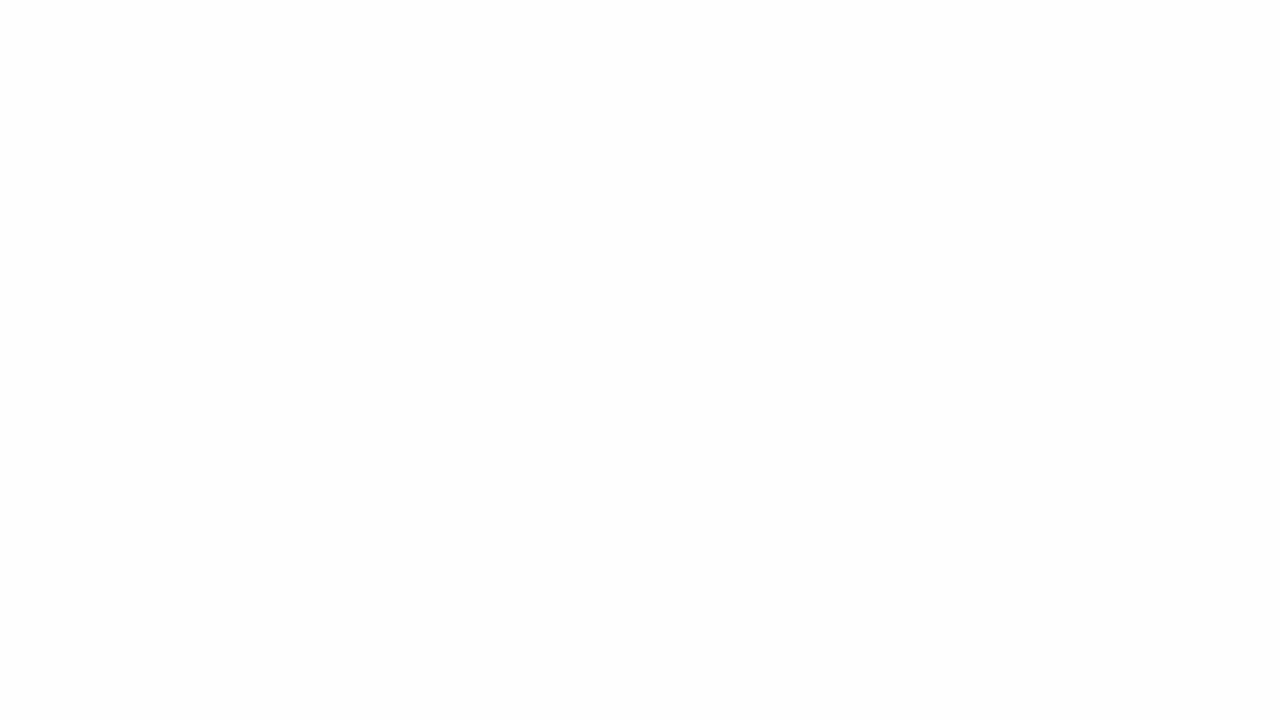